Tests various mouse actions including click, double-click, right-click, and hover

Starting URL: https://bootswatch.com/darkly/

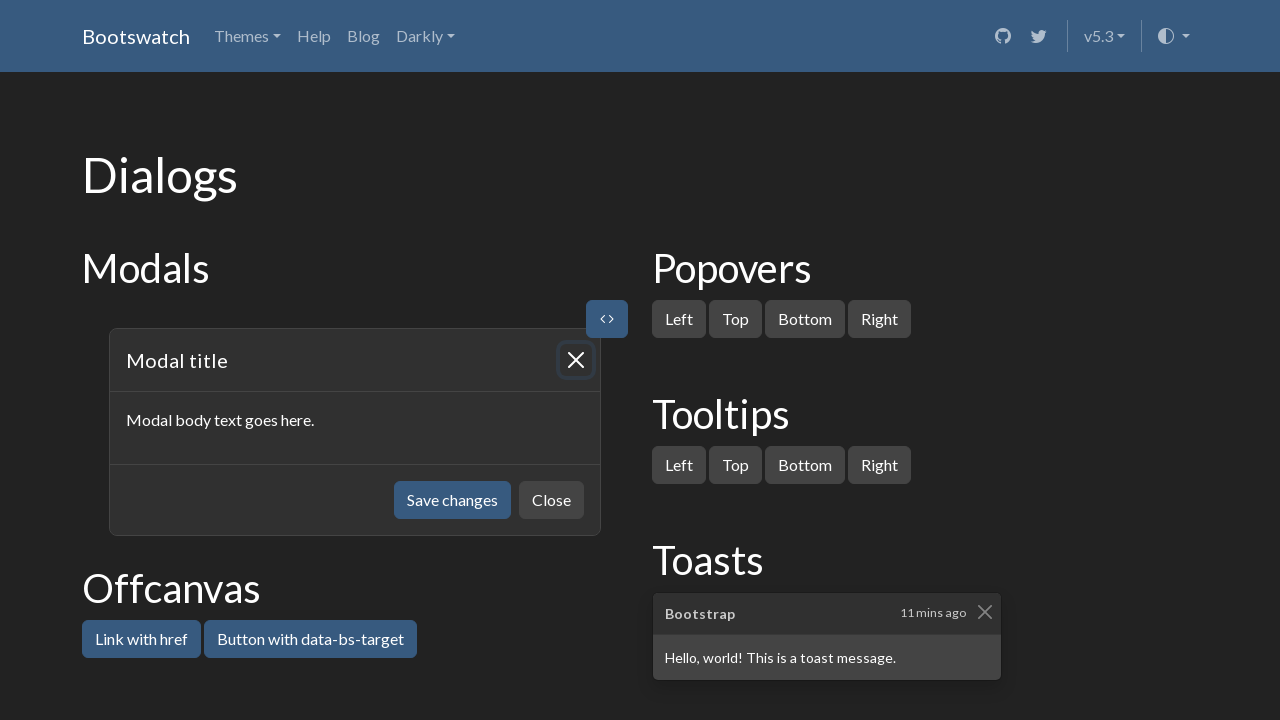

Located Block button element
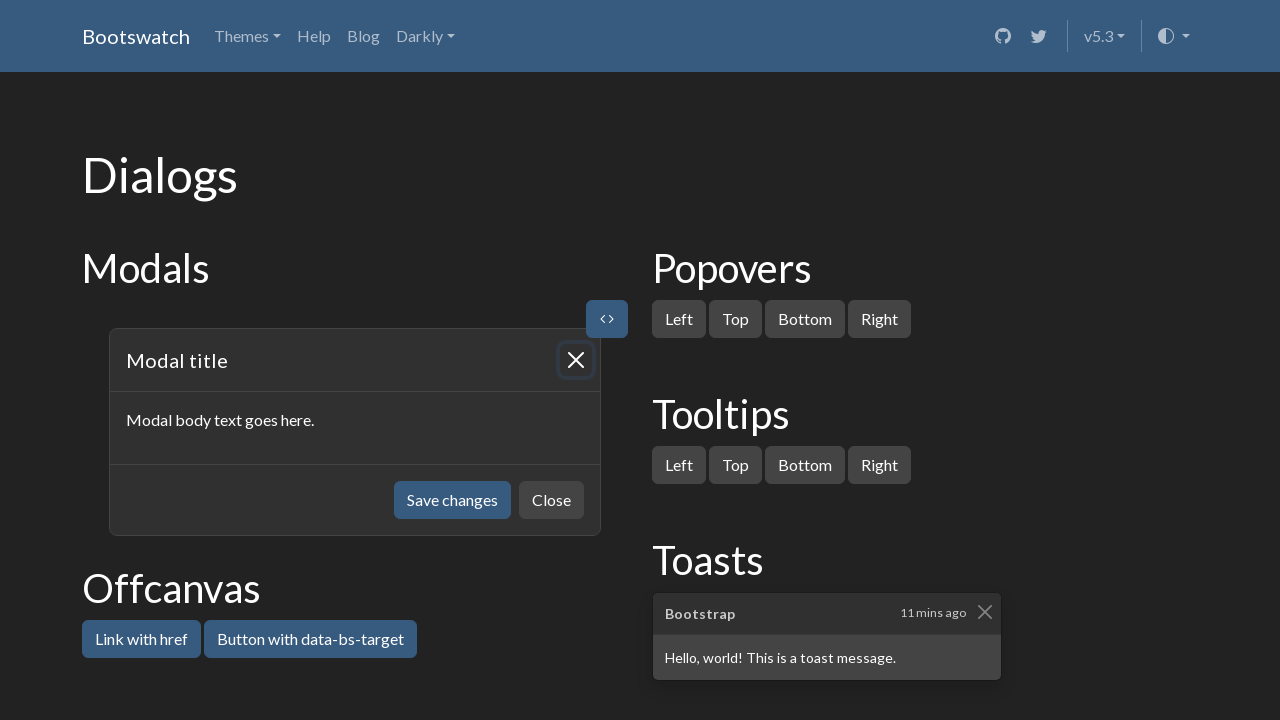

Highlighted footer element for visual debugging
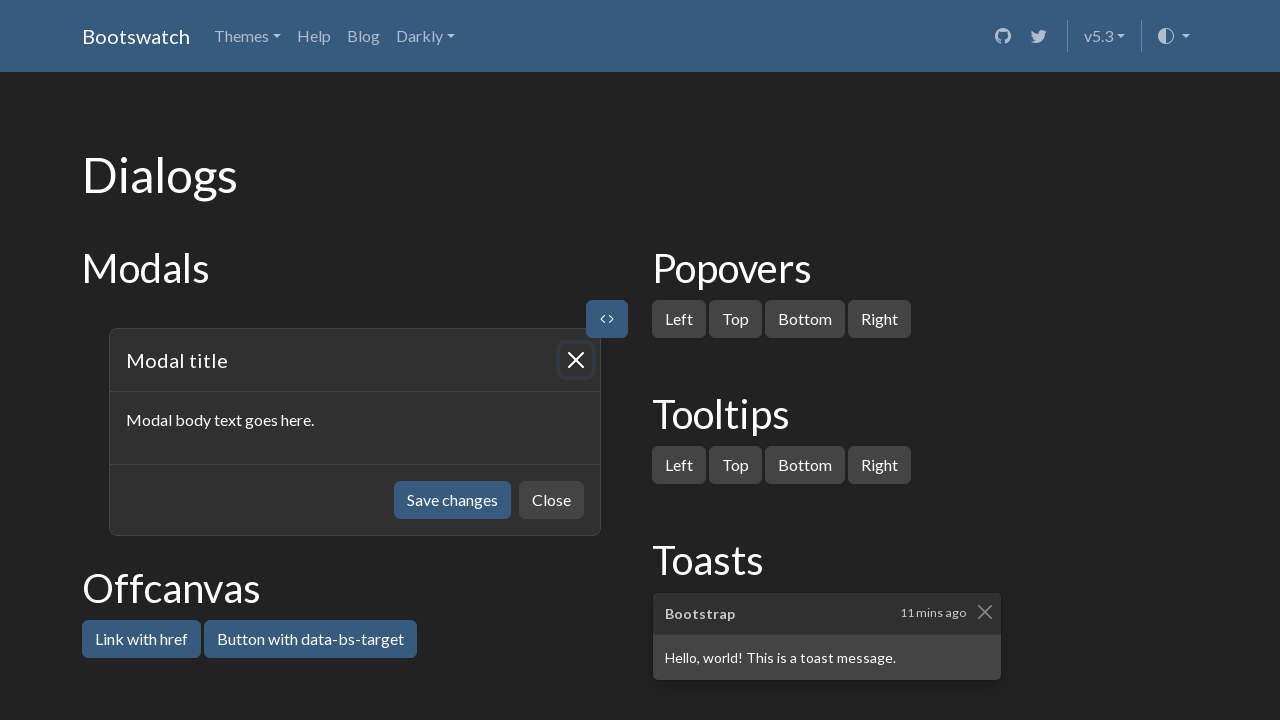

Performed left-click on Block button at (972, 361) on internal:role=button[name="Block button"i] >> nth=0
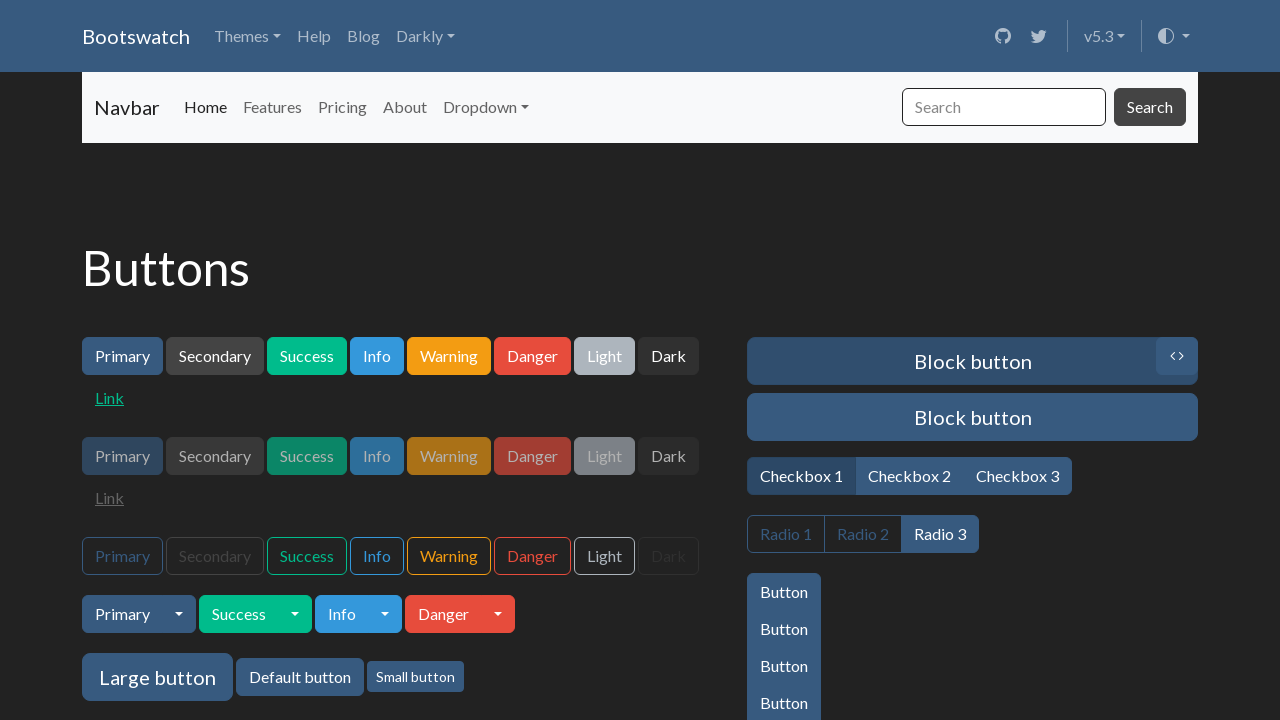

Performed double-click on Block button at (972, 361) on internal:role=button[name="Block button"i] >> nth=0
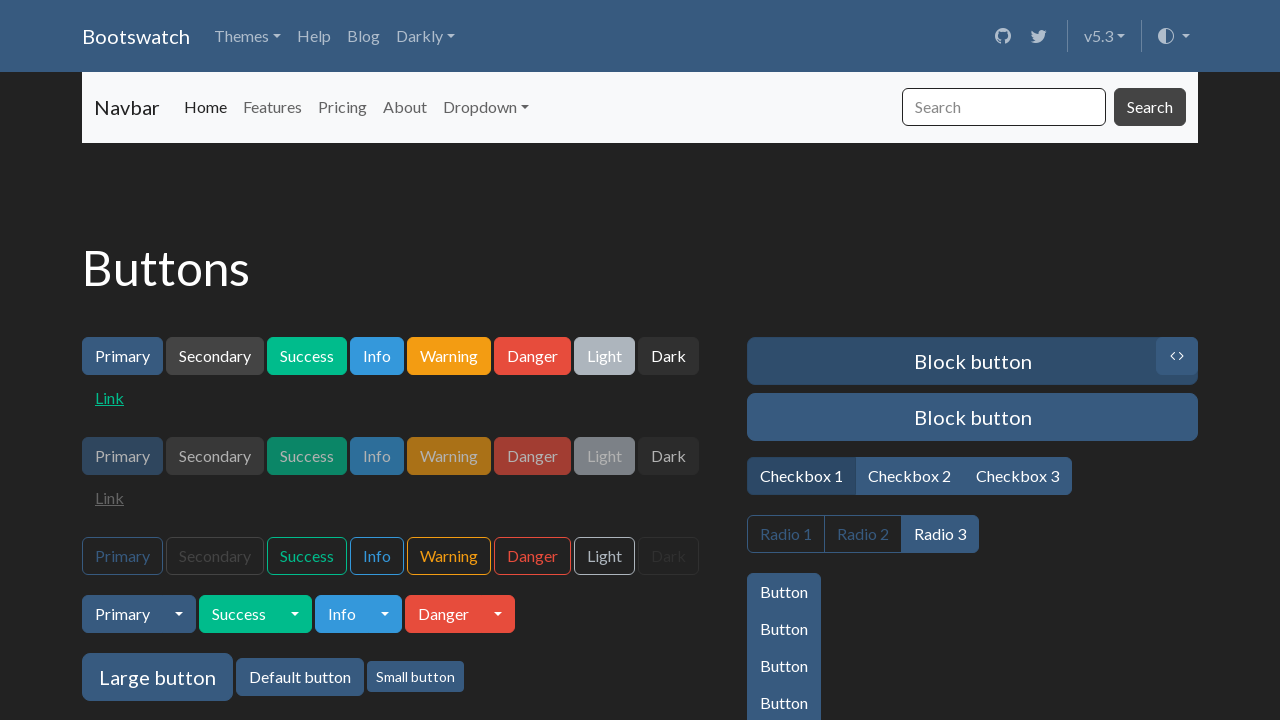

Performed double-click with 500ms delay on Block button at (972, 361) on internal:role=button[name="Block button"i] >> nth=0
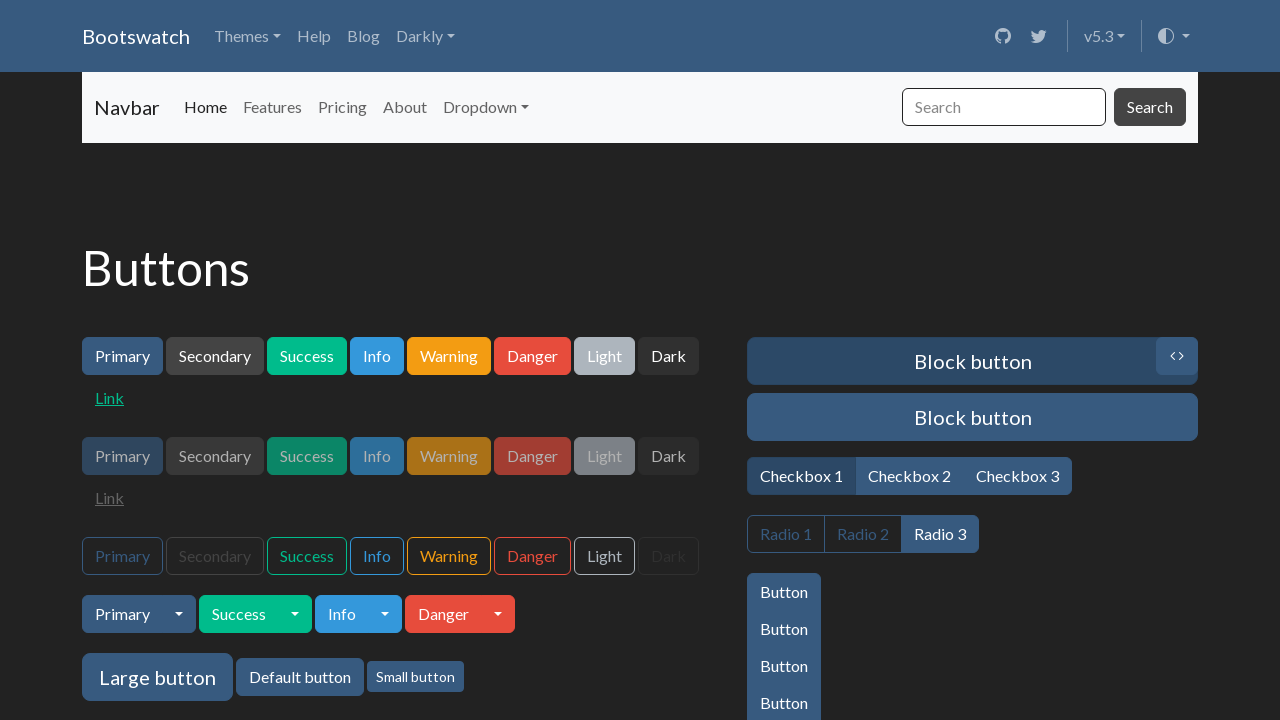

Performed right-click on Block button at (972, 361) on internal:role=button[name="Block button"i] >> nth=0
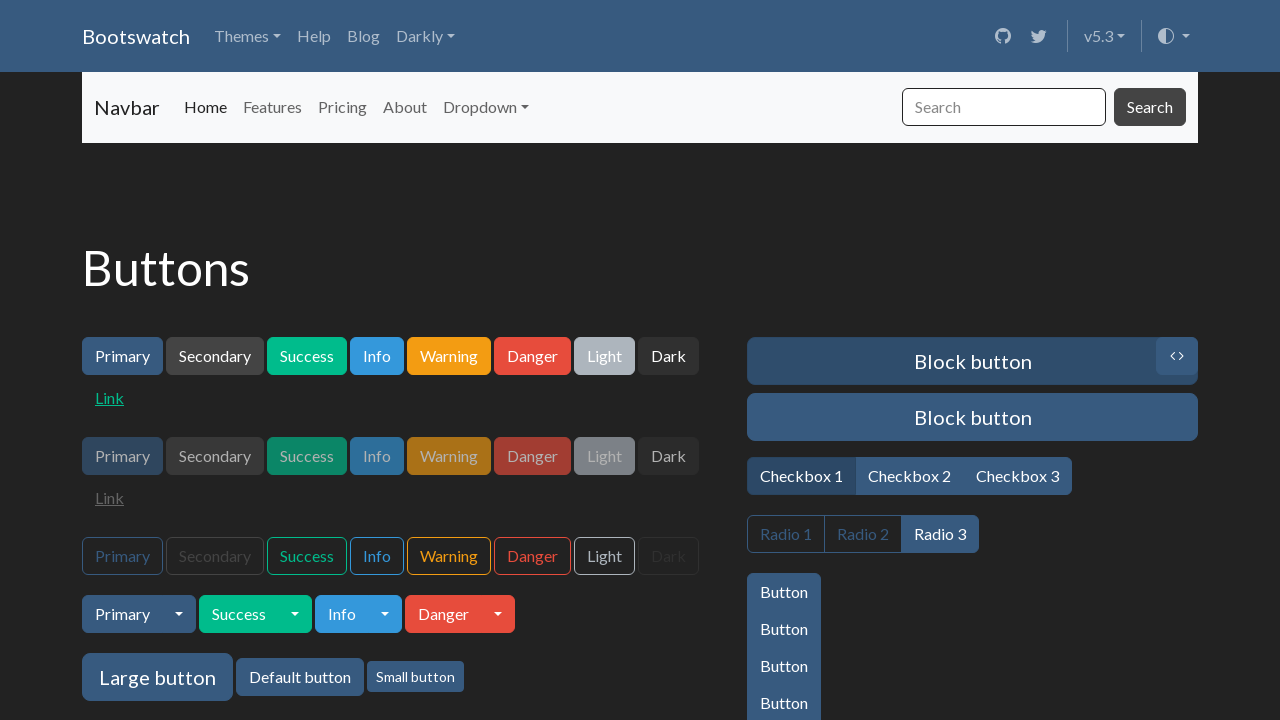

Performed click with Shift+Alt modifiers on Block button at (972, 361) on internal:role=button[name="Block button"i] >> nth=0
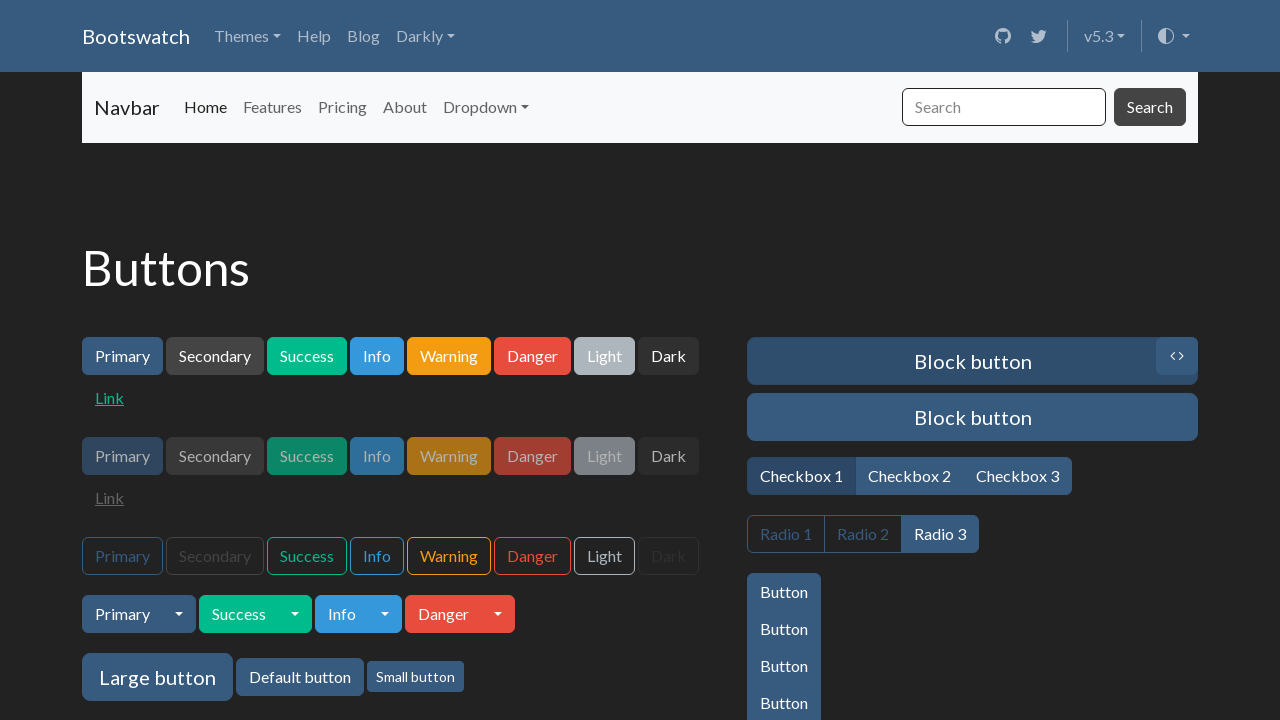

Located outline primary button element
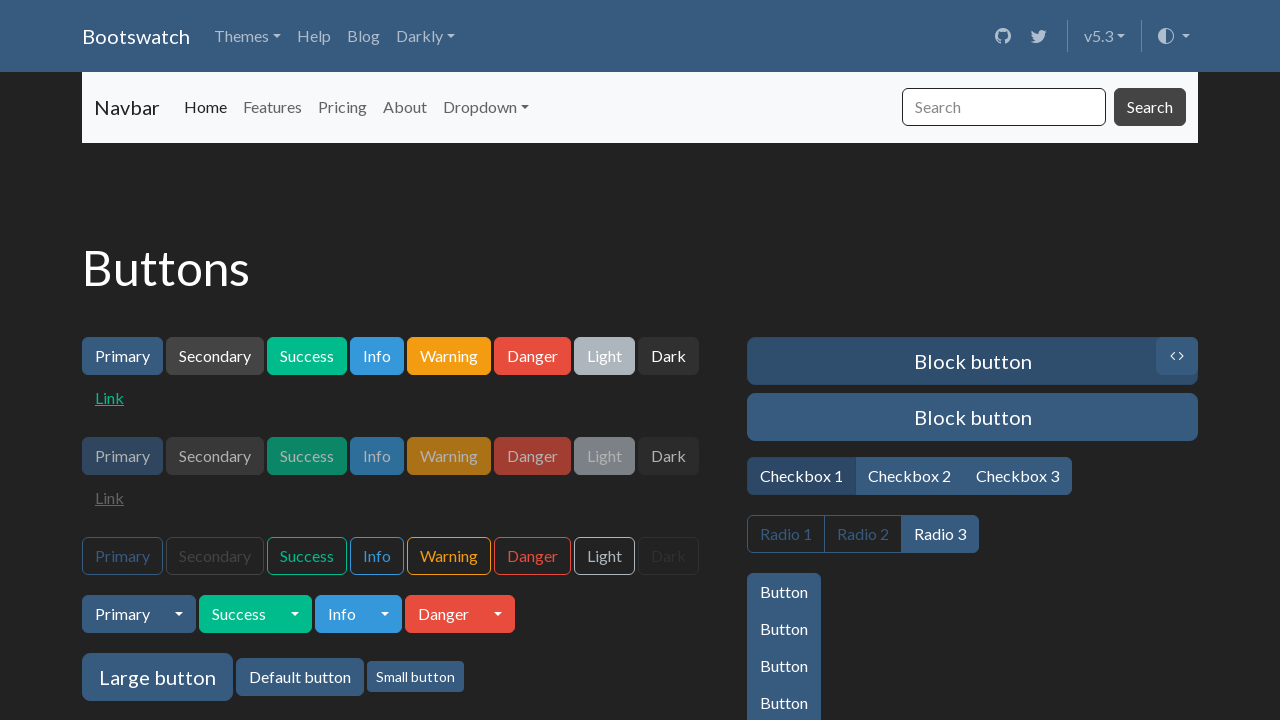

Performed hover action on outline primary button at (122, 556) on button.btn-outline-primary
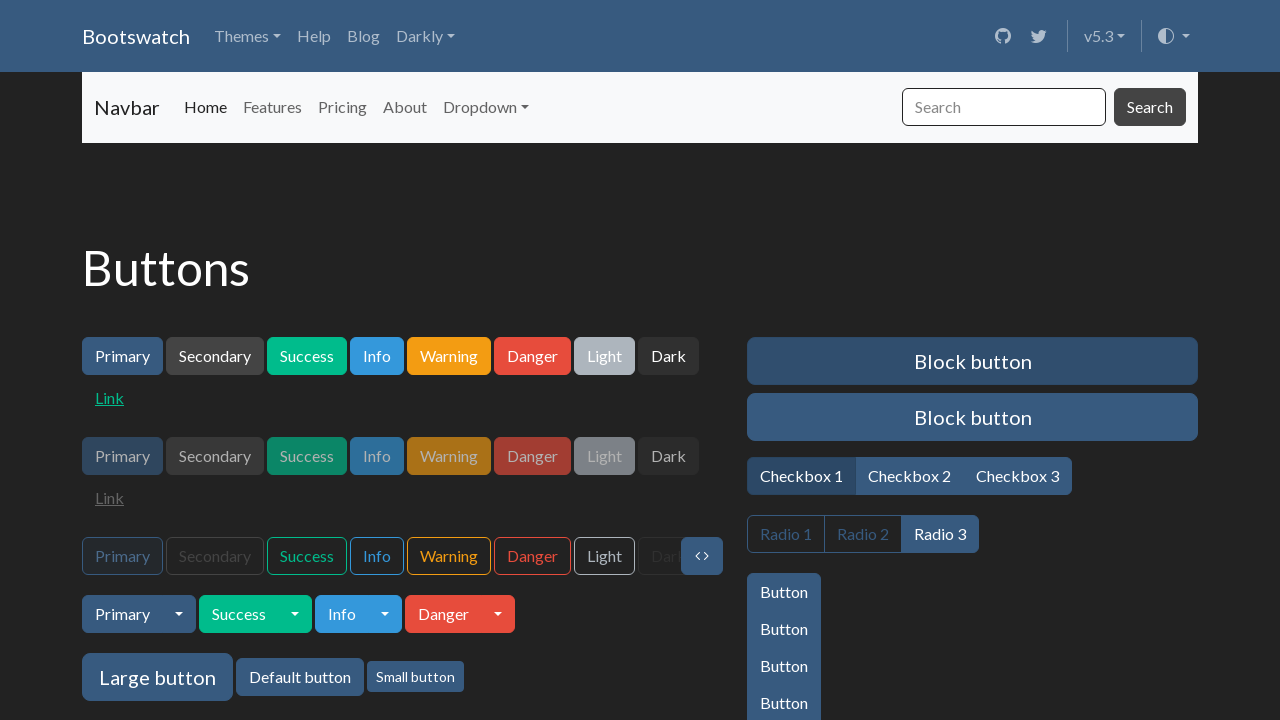

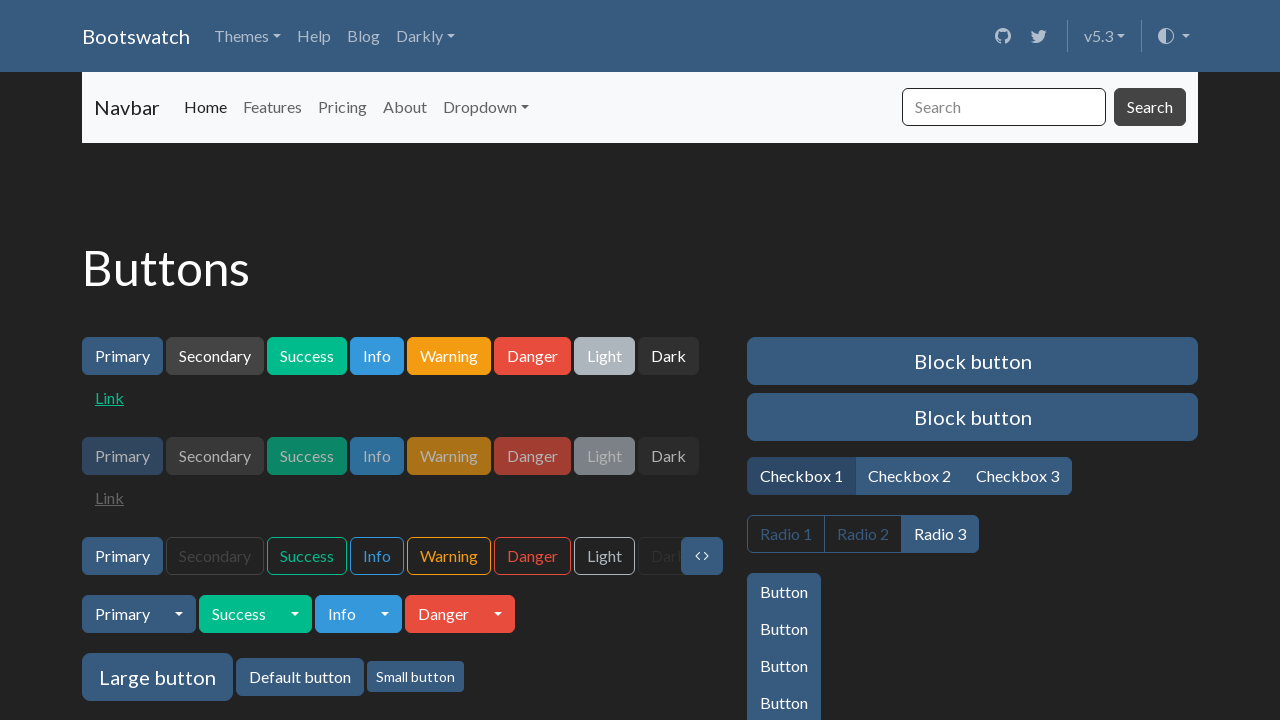